Tests a registration form by filling in all required fields (name, username, email, password, phone, gender, date of birth, department, job title, programming languages) and submitting the form, then verifying the success message is displayed.

Starting URL: https://practice.cydeo.com/registration_form

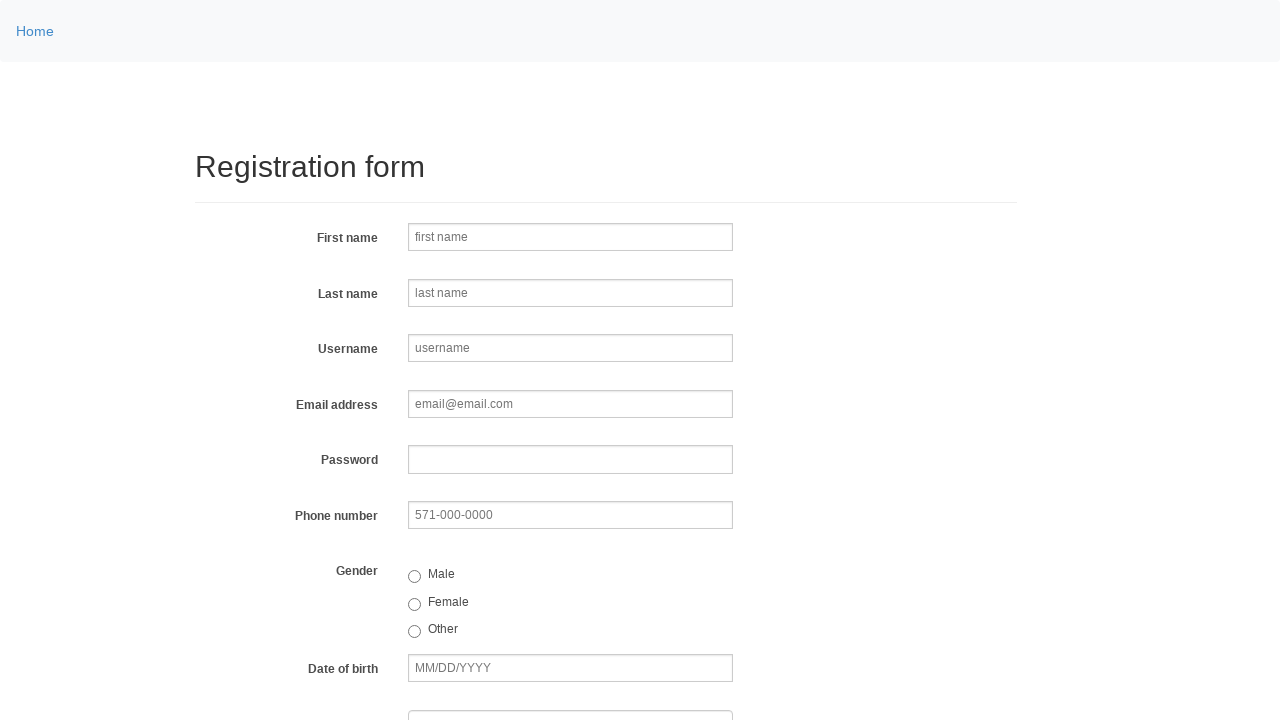

Filled first name field with 'Neso' on xpath=//input[@name='firstname']
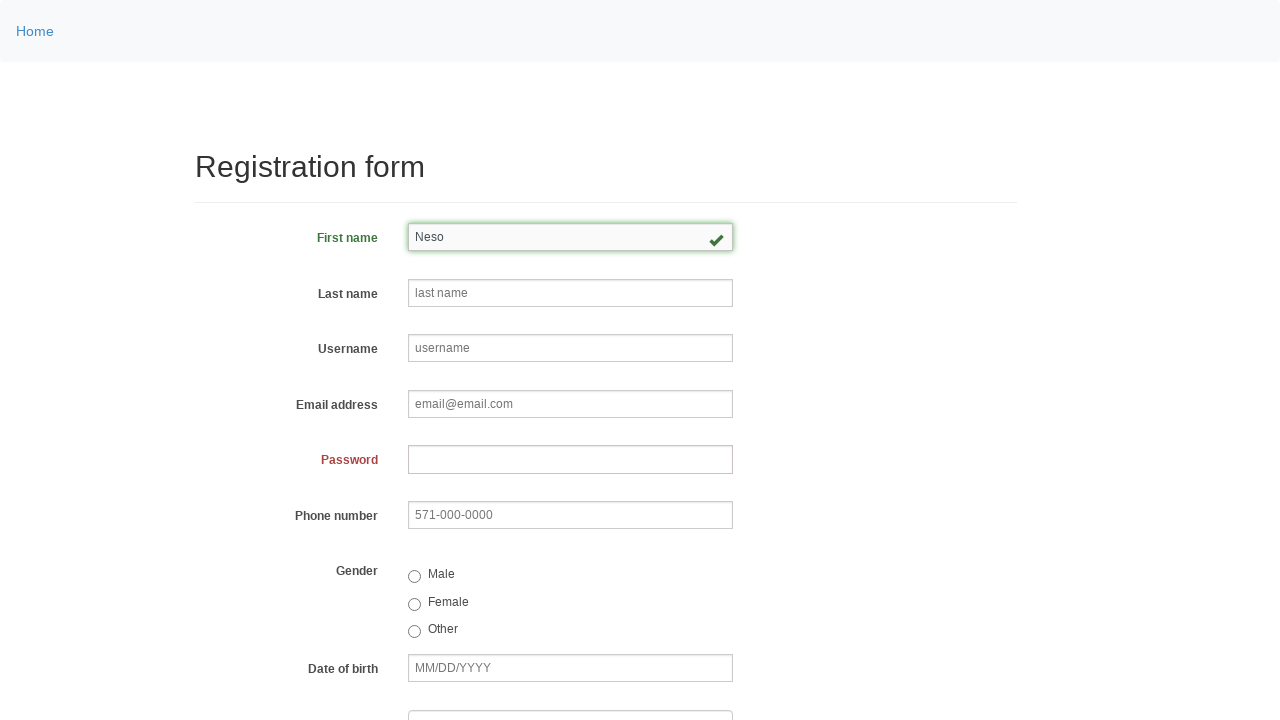

Filled last name field with 'RDV' on xpath=//input[@name='lastname']
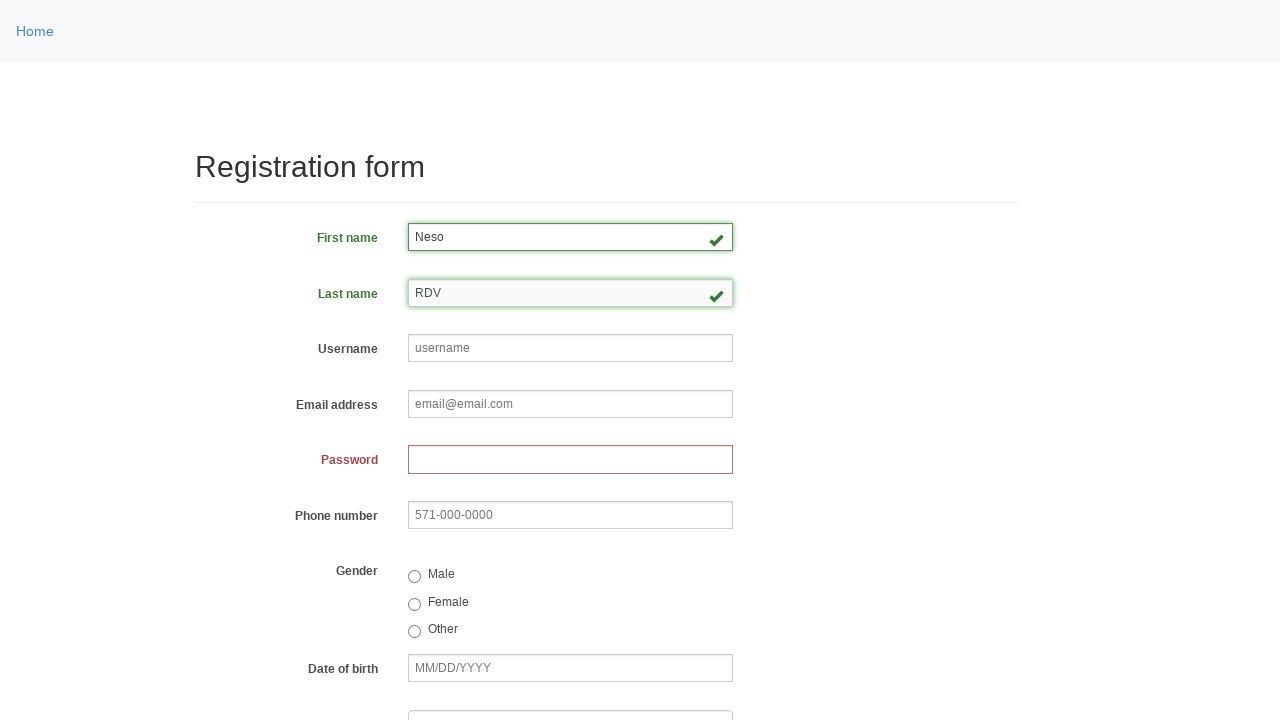

Filled username field with 'redprooo' on xpath=//input[@name='username']
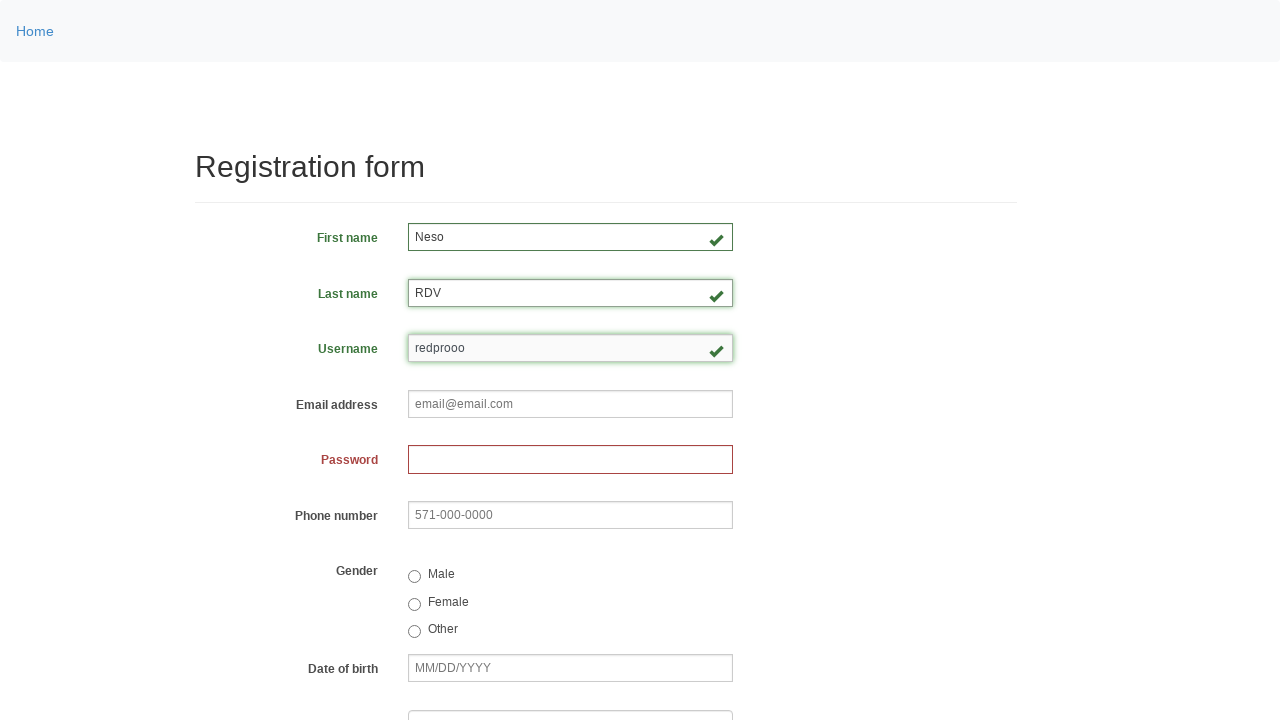

Filled email field with 'redpro@gmail.com' on xpath=//input[@name='email']
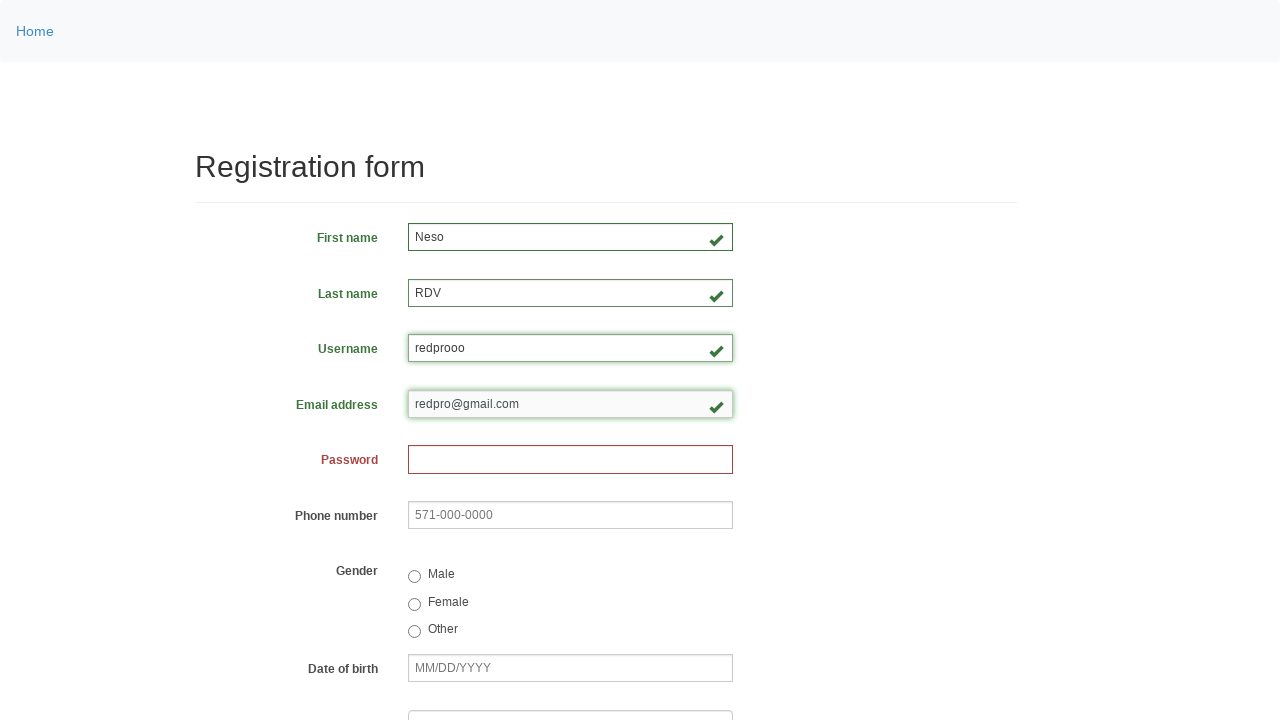

Filled password field with '12345678' on xpath=//input[@name='password']
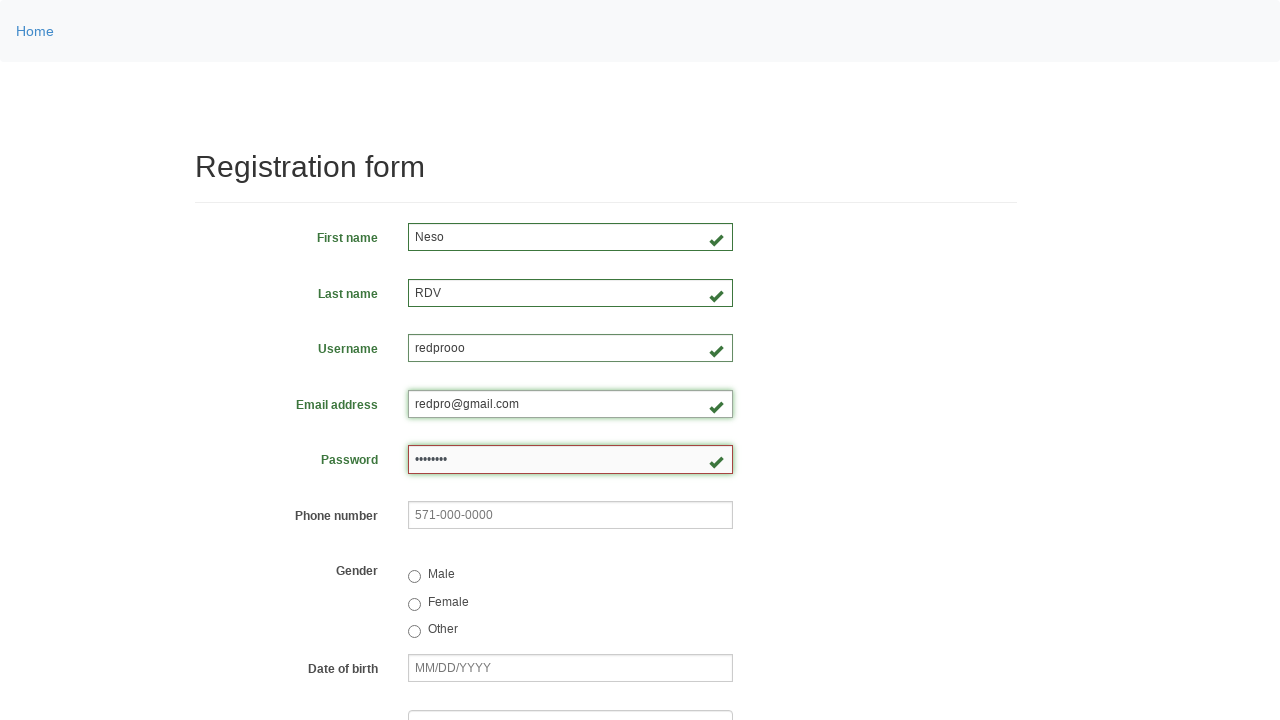

Filled phone field with '571-000-0000' on xpath=//input[@name='phone']
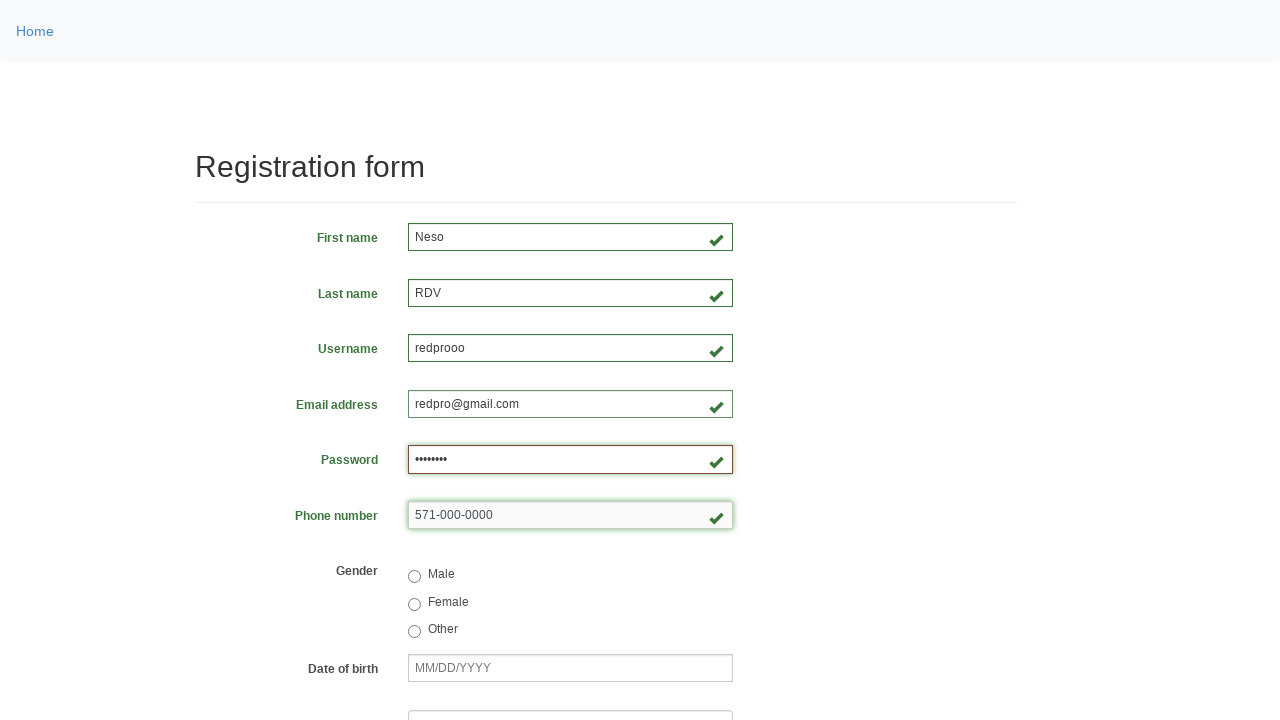

Selected gender as 'Male' at (414, 577) on xpath=//input[@value='male']
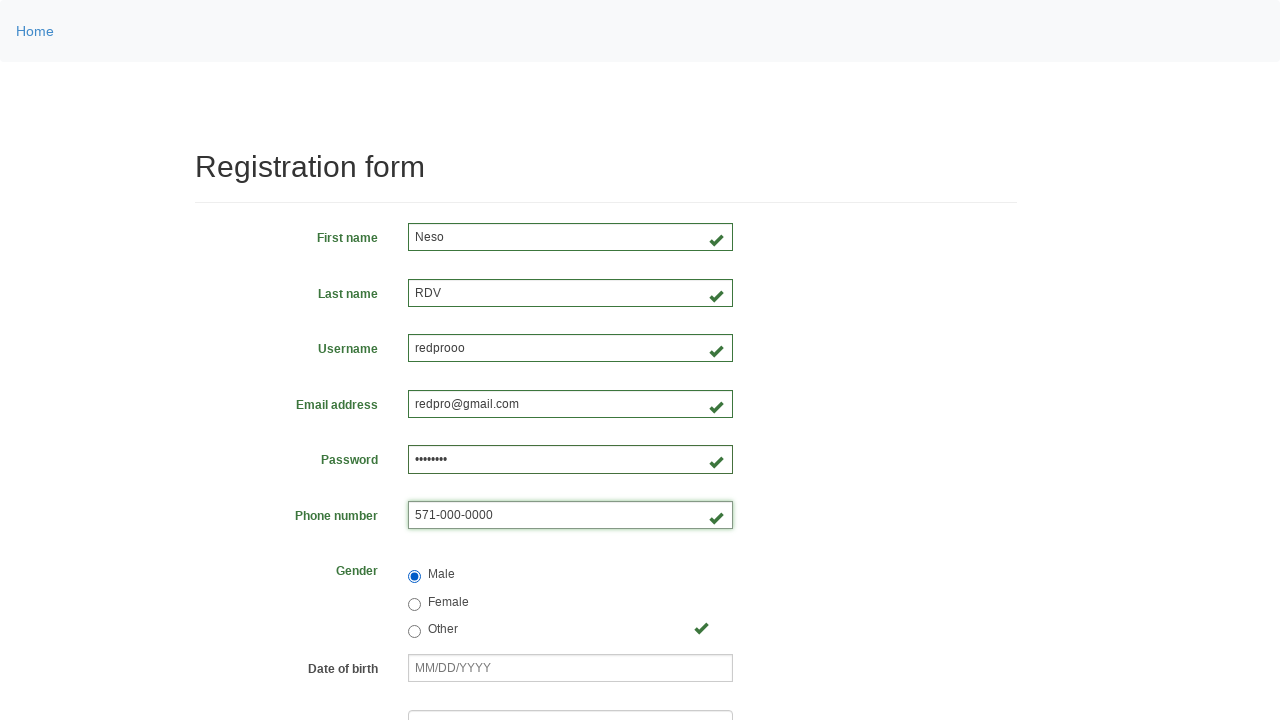

Filled date of birth field with '04/09/1982' on xpath=//input[@name='birthday']
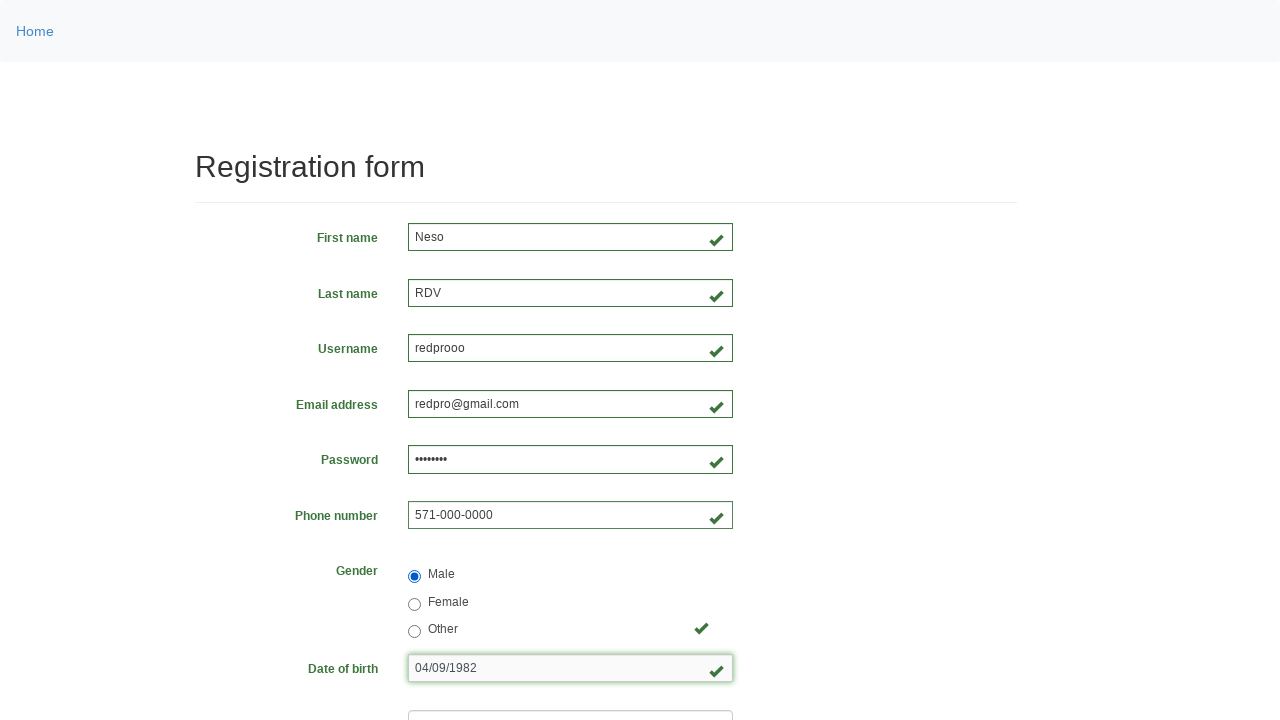

Selected department with value 'DE' on xpath=//select[@name='department']
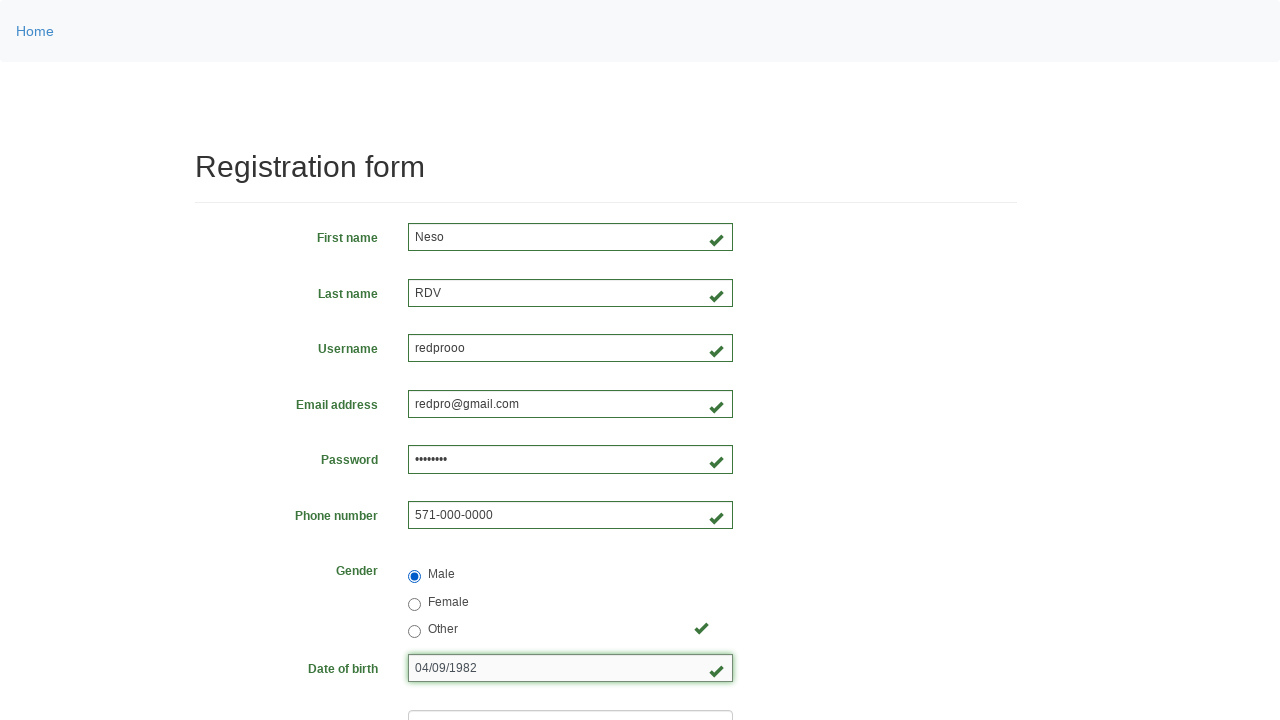

Selected job title 'SDET' on xpath=//select[@name='job_title']
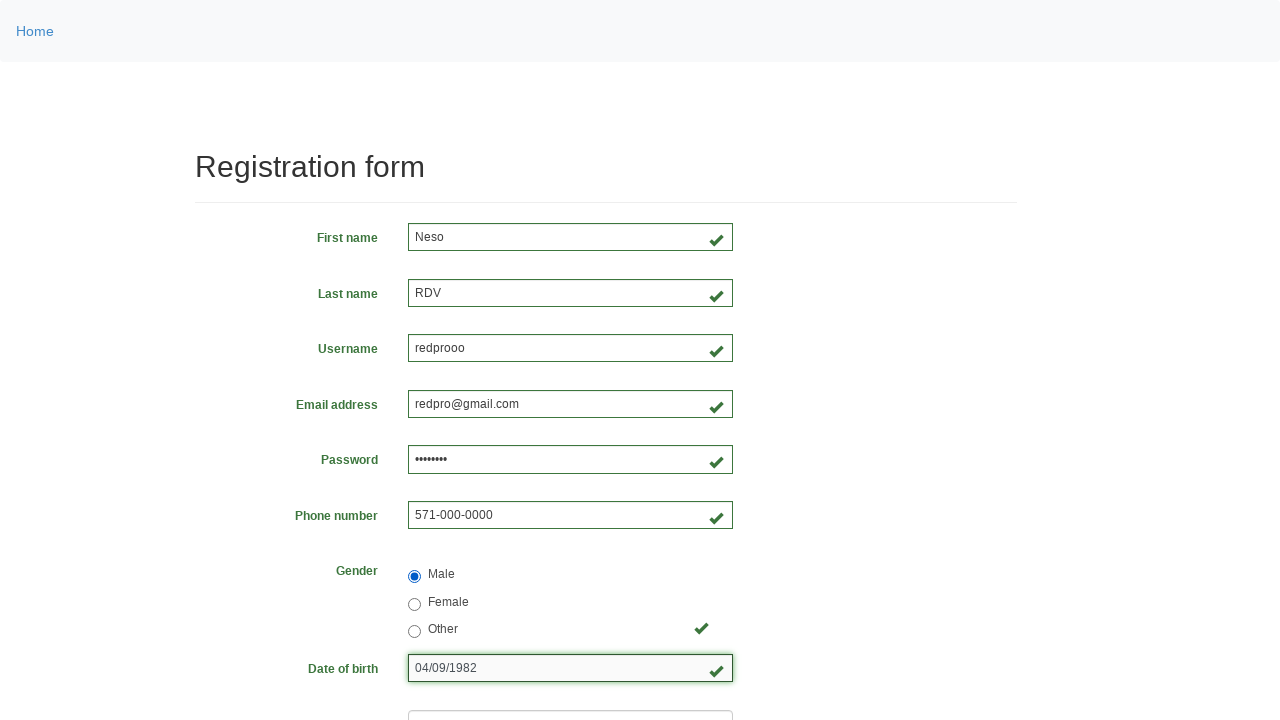

Checked Java programming language checkbox at (465, 468) on #inlineCheckbox2
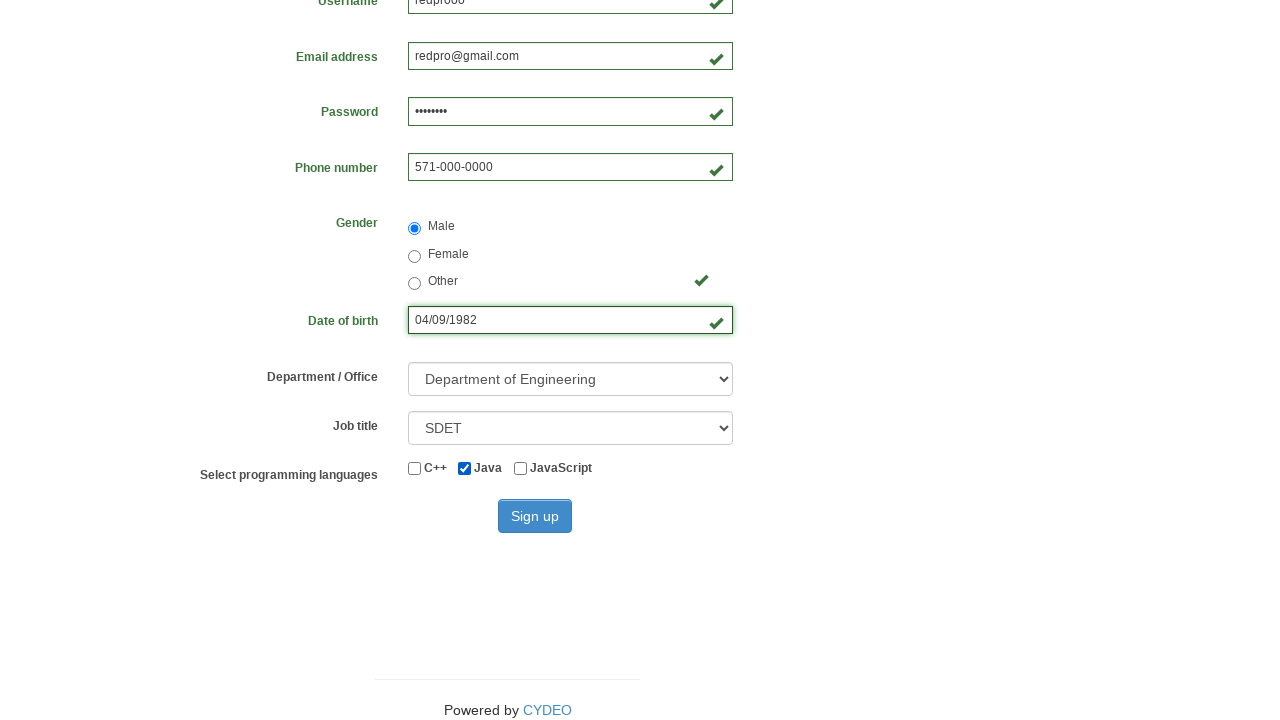

Checked JavaScript programming language checkbox at (520, 468) on #inlineCheckbox3
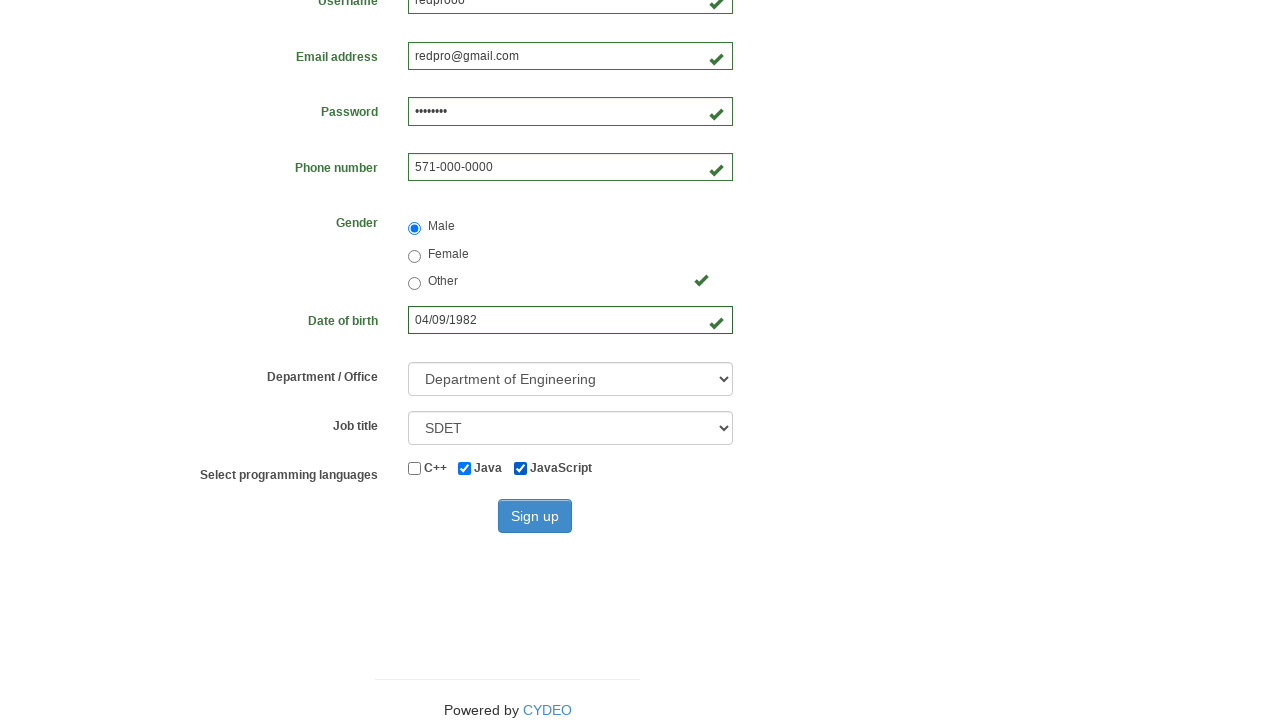

Clicked Sign up button to submit registration form at (535, 516) on internal:role=button[name="Sign up"i]
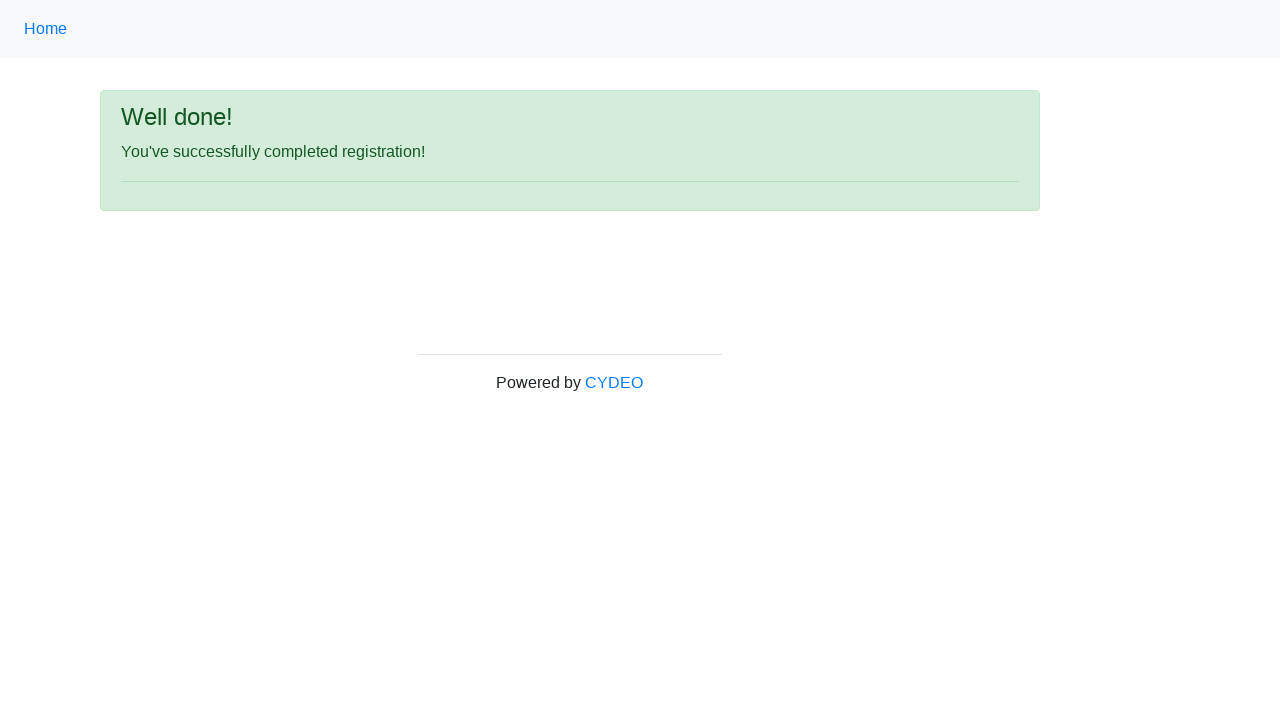

Retrieved success message from page
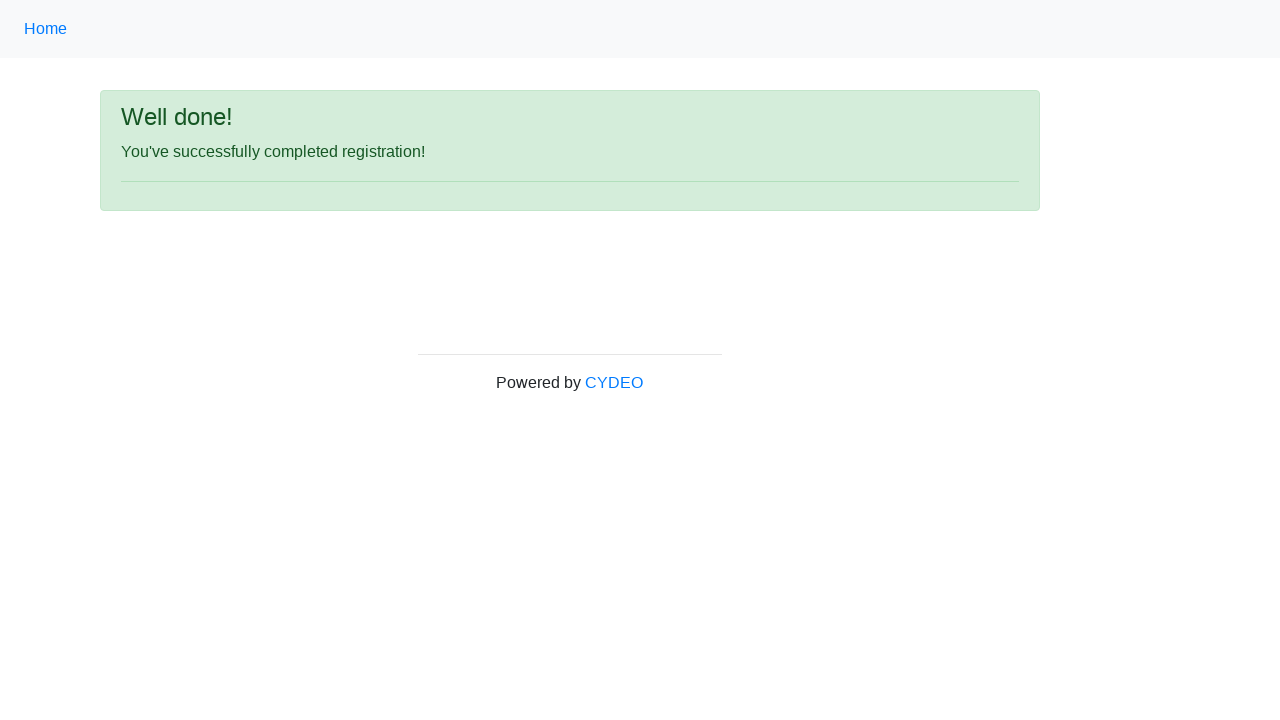

Verified success message: 'You've successfully completed registration!'
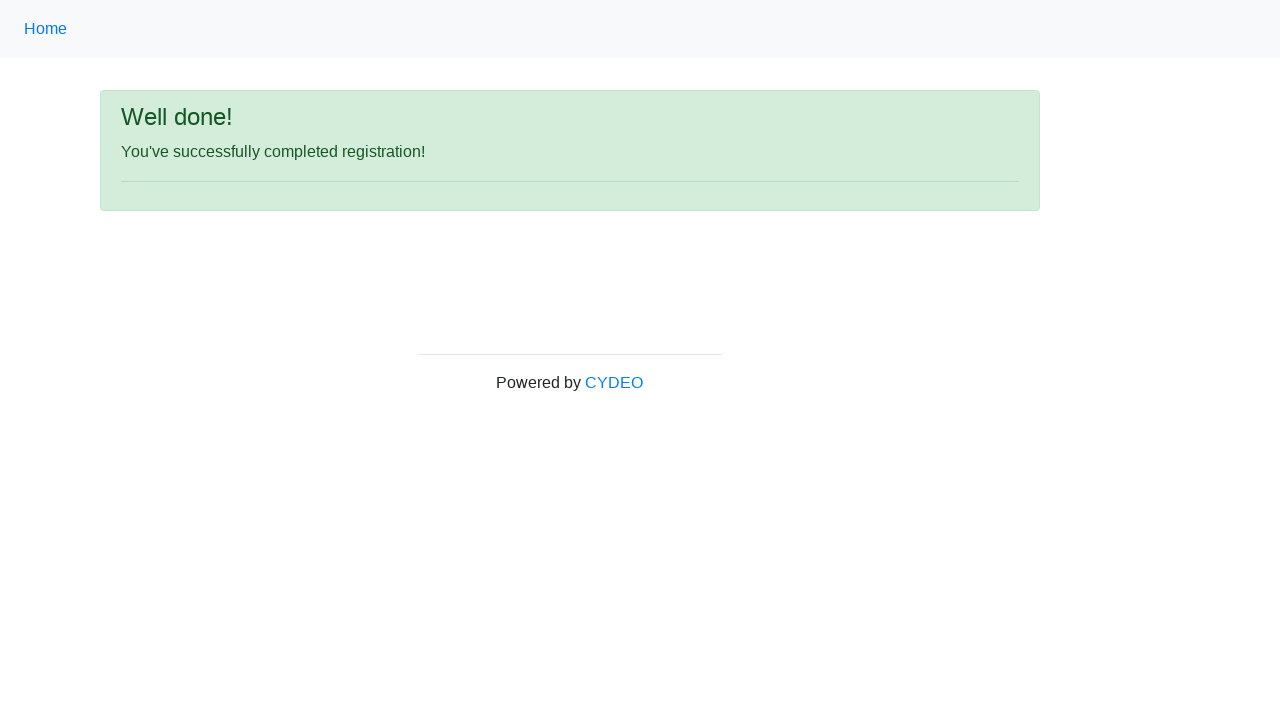

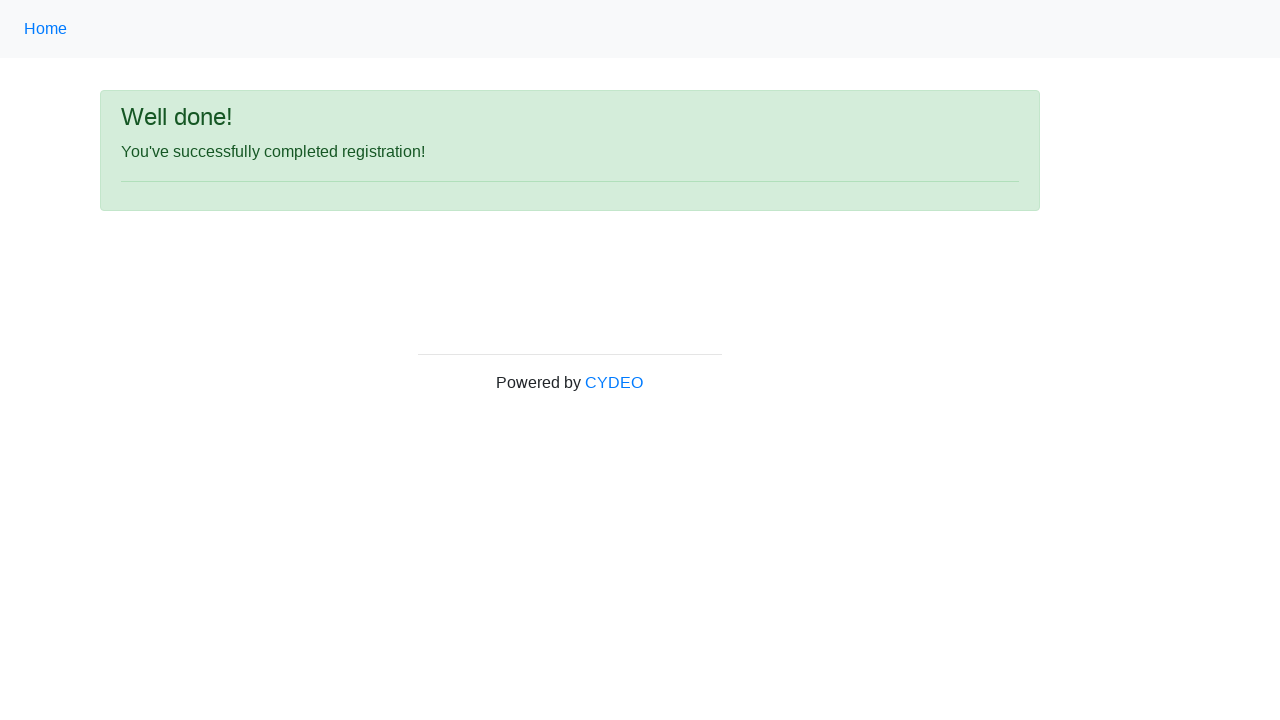